Tests various alert types including simple alerts, timed alerts, confirm dialogs, and prompt dialogs

Starting URL: https://demoqa.com/alerts

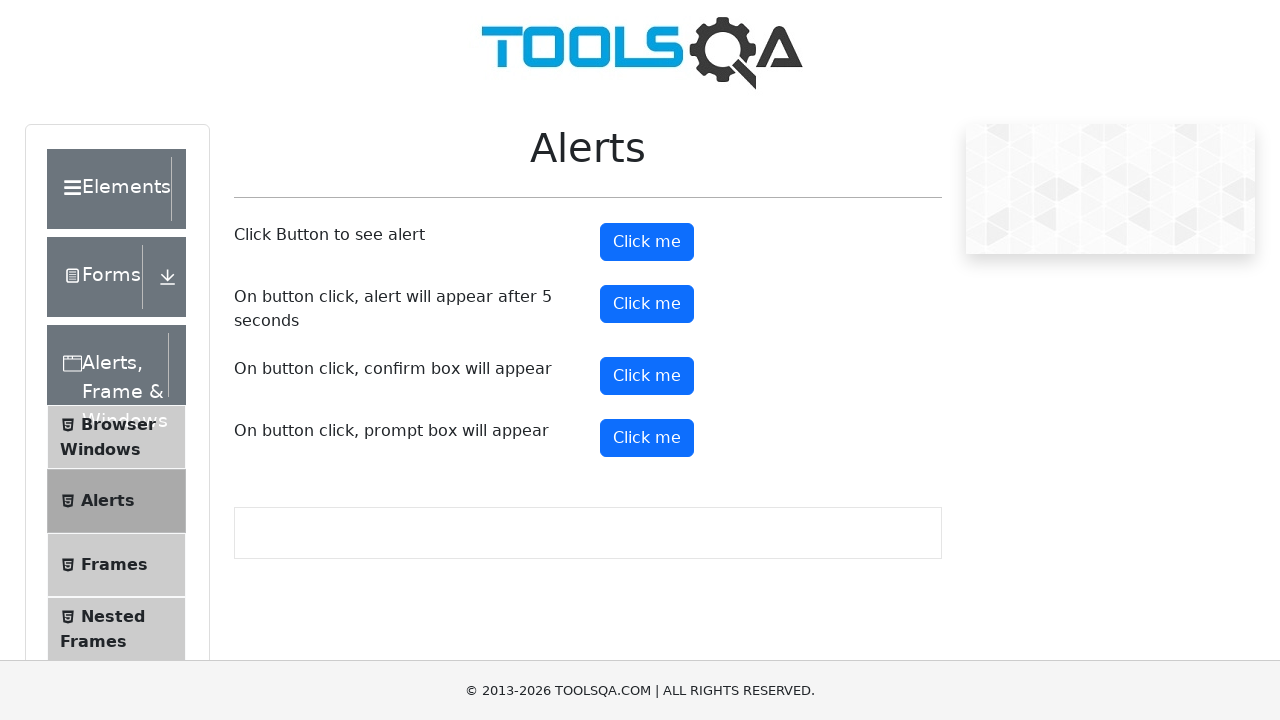

Clicked alert button and accepted simple alert at (647, 242) on #alertButton
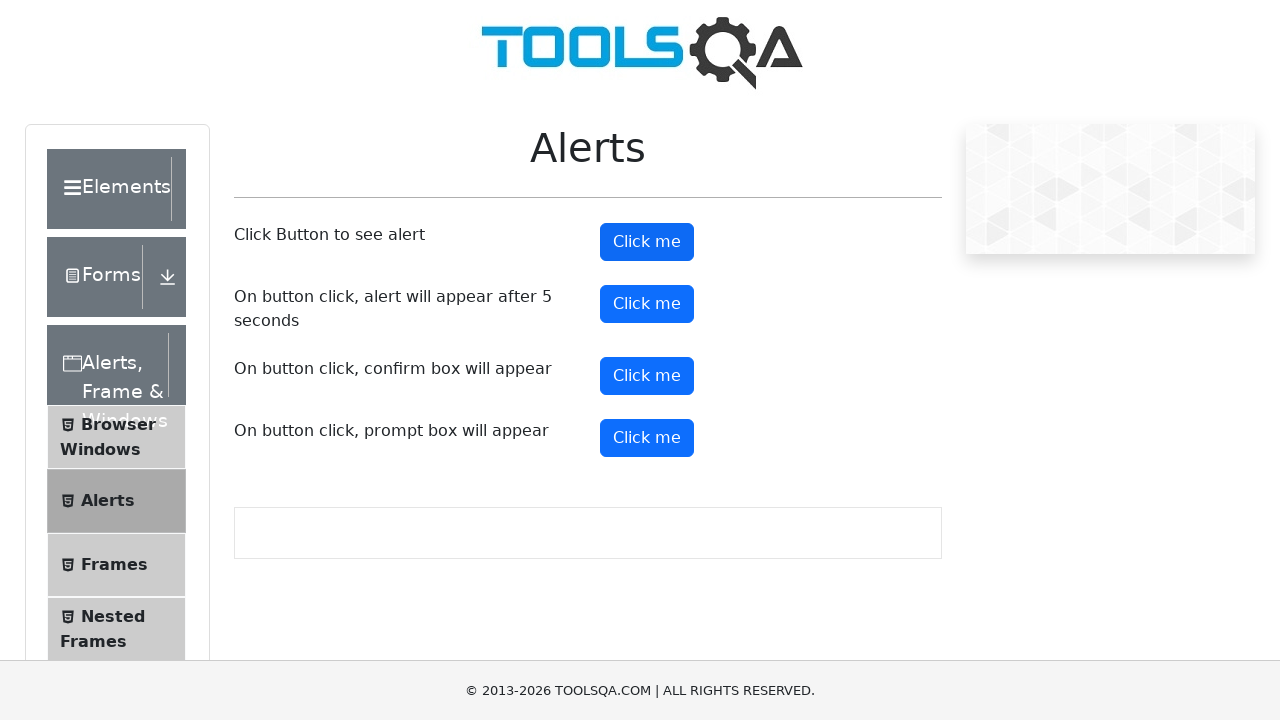

Clicked timed alert button at (647, 304) on #timerAlertButton
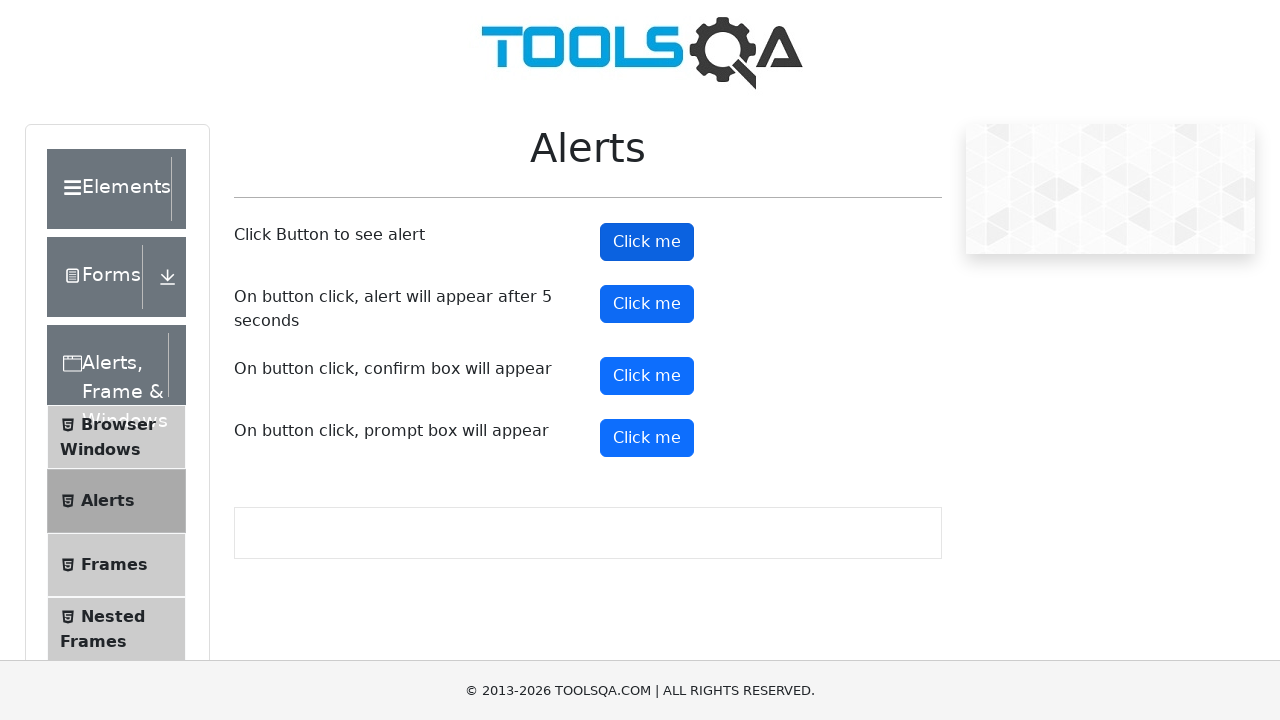

Waited 6 seconds for timed alert to appear and accepted it
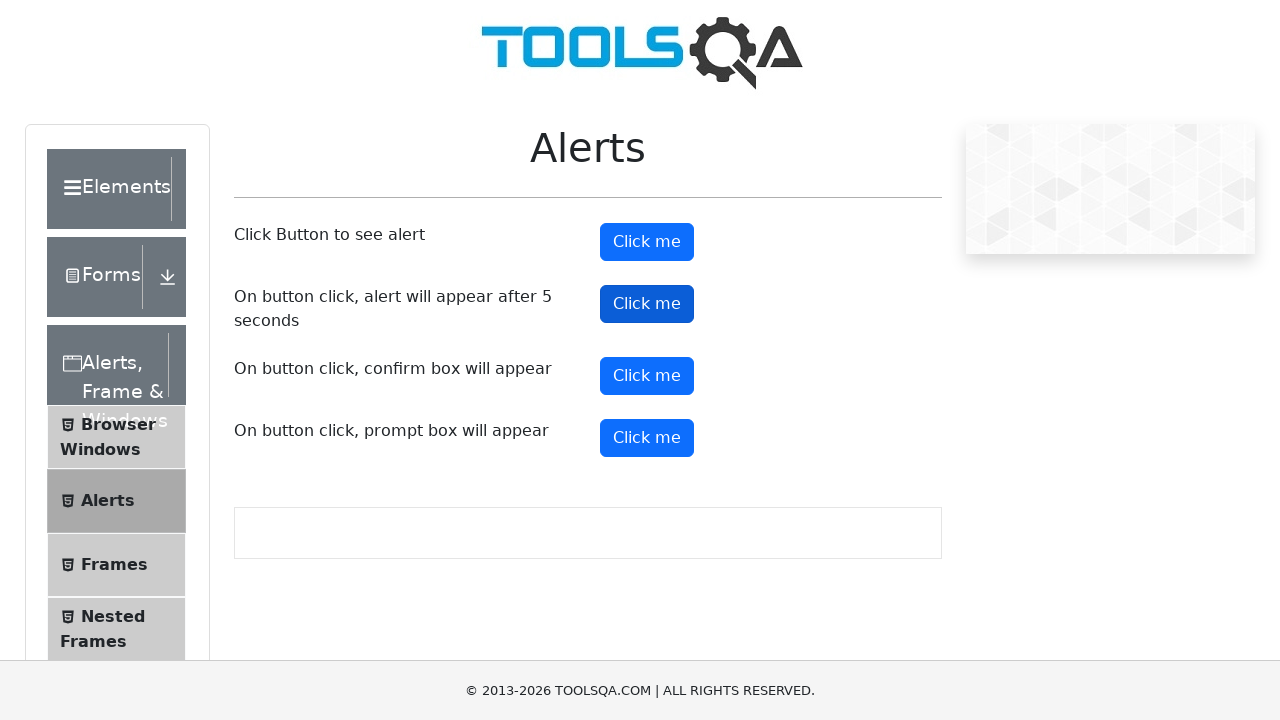

Clicked confirm button and dismissed the dialog at (647, 376) on #confirmButton
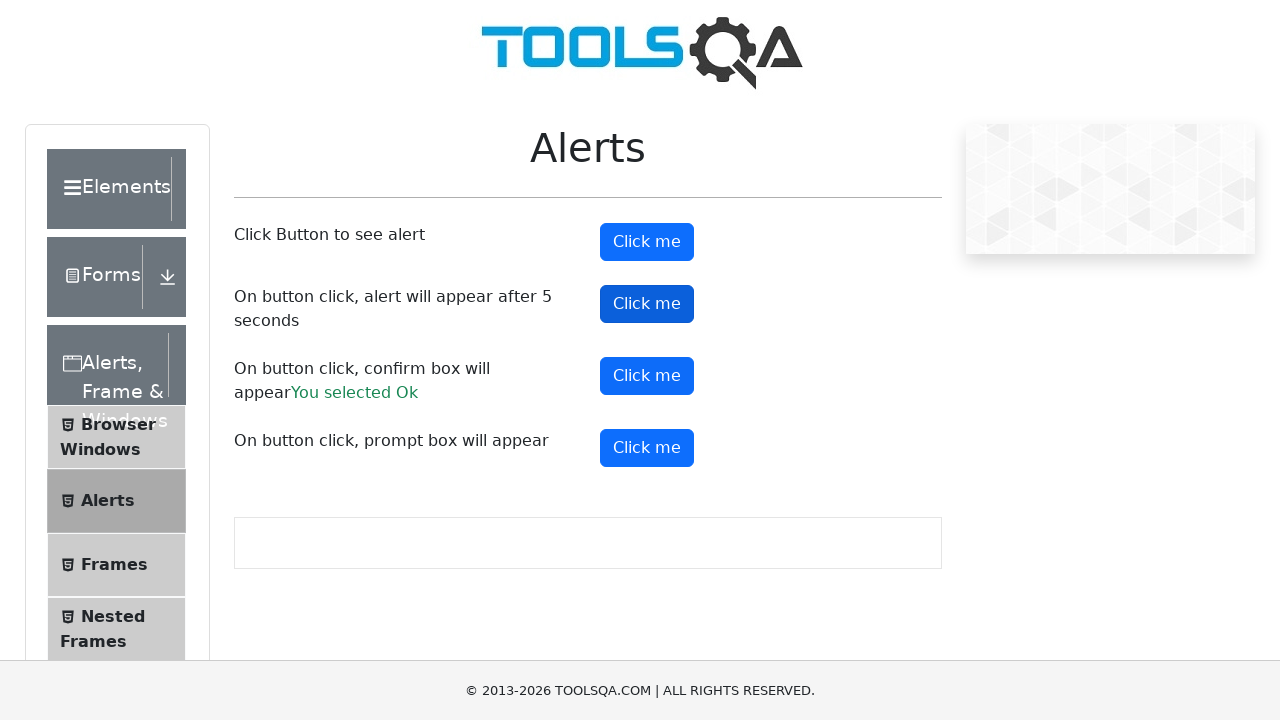

Clicked prompt button and entered 'TestUser123' in the prompt dialog at (647, 448) on #promtButton
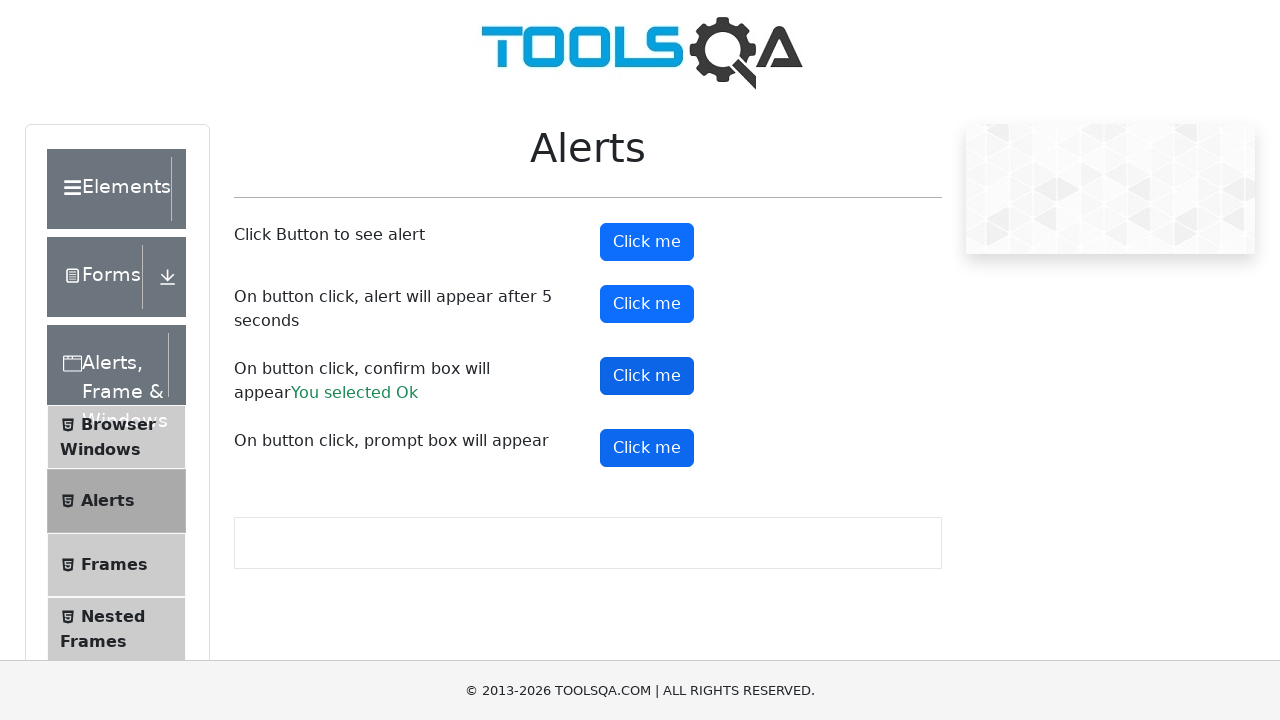

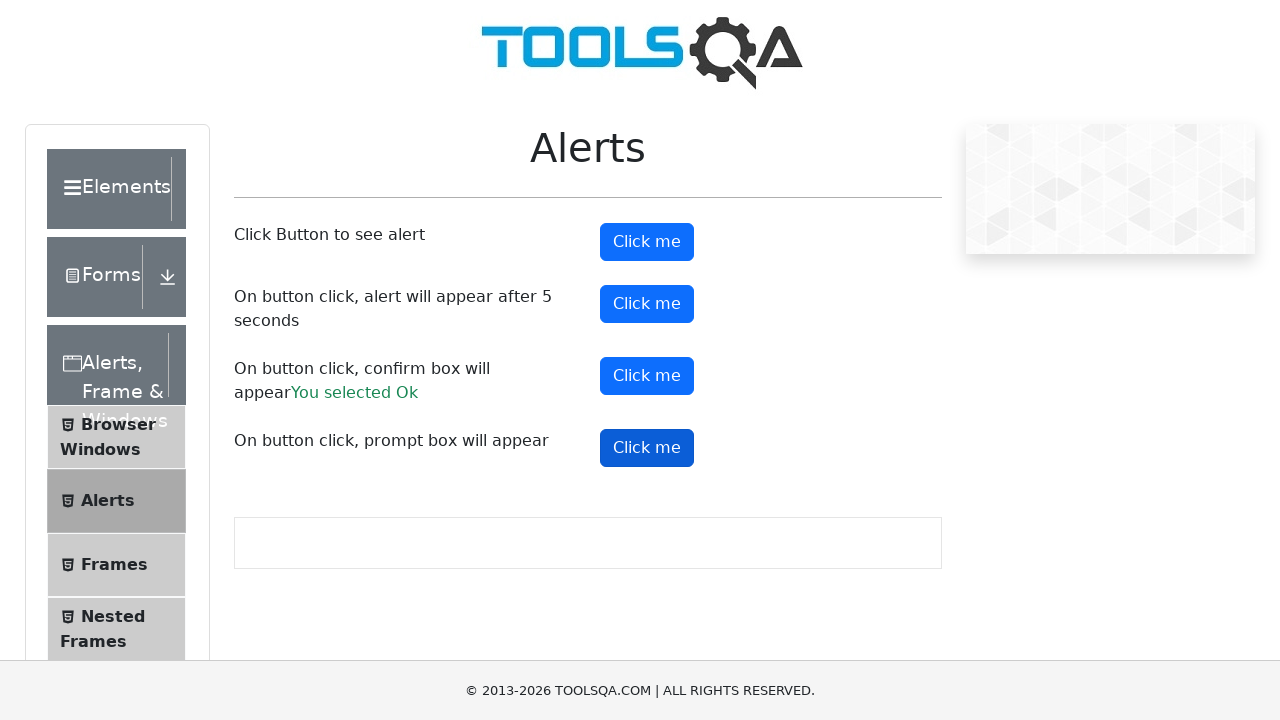